Tests right-click (context click) functionality on a heading element on a Selenium course content page

Starting URL: http://greenstech.in/selenium-course-content.html

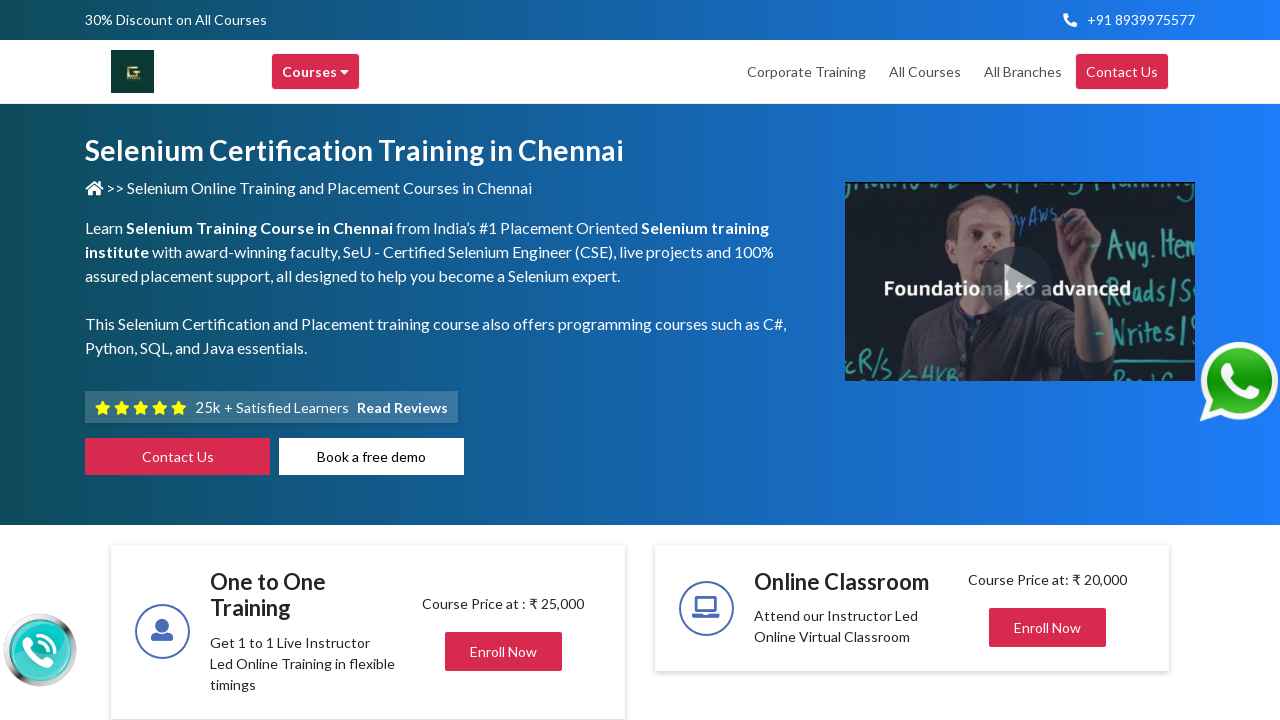

Set viewport size to 1920x1080
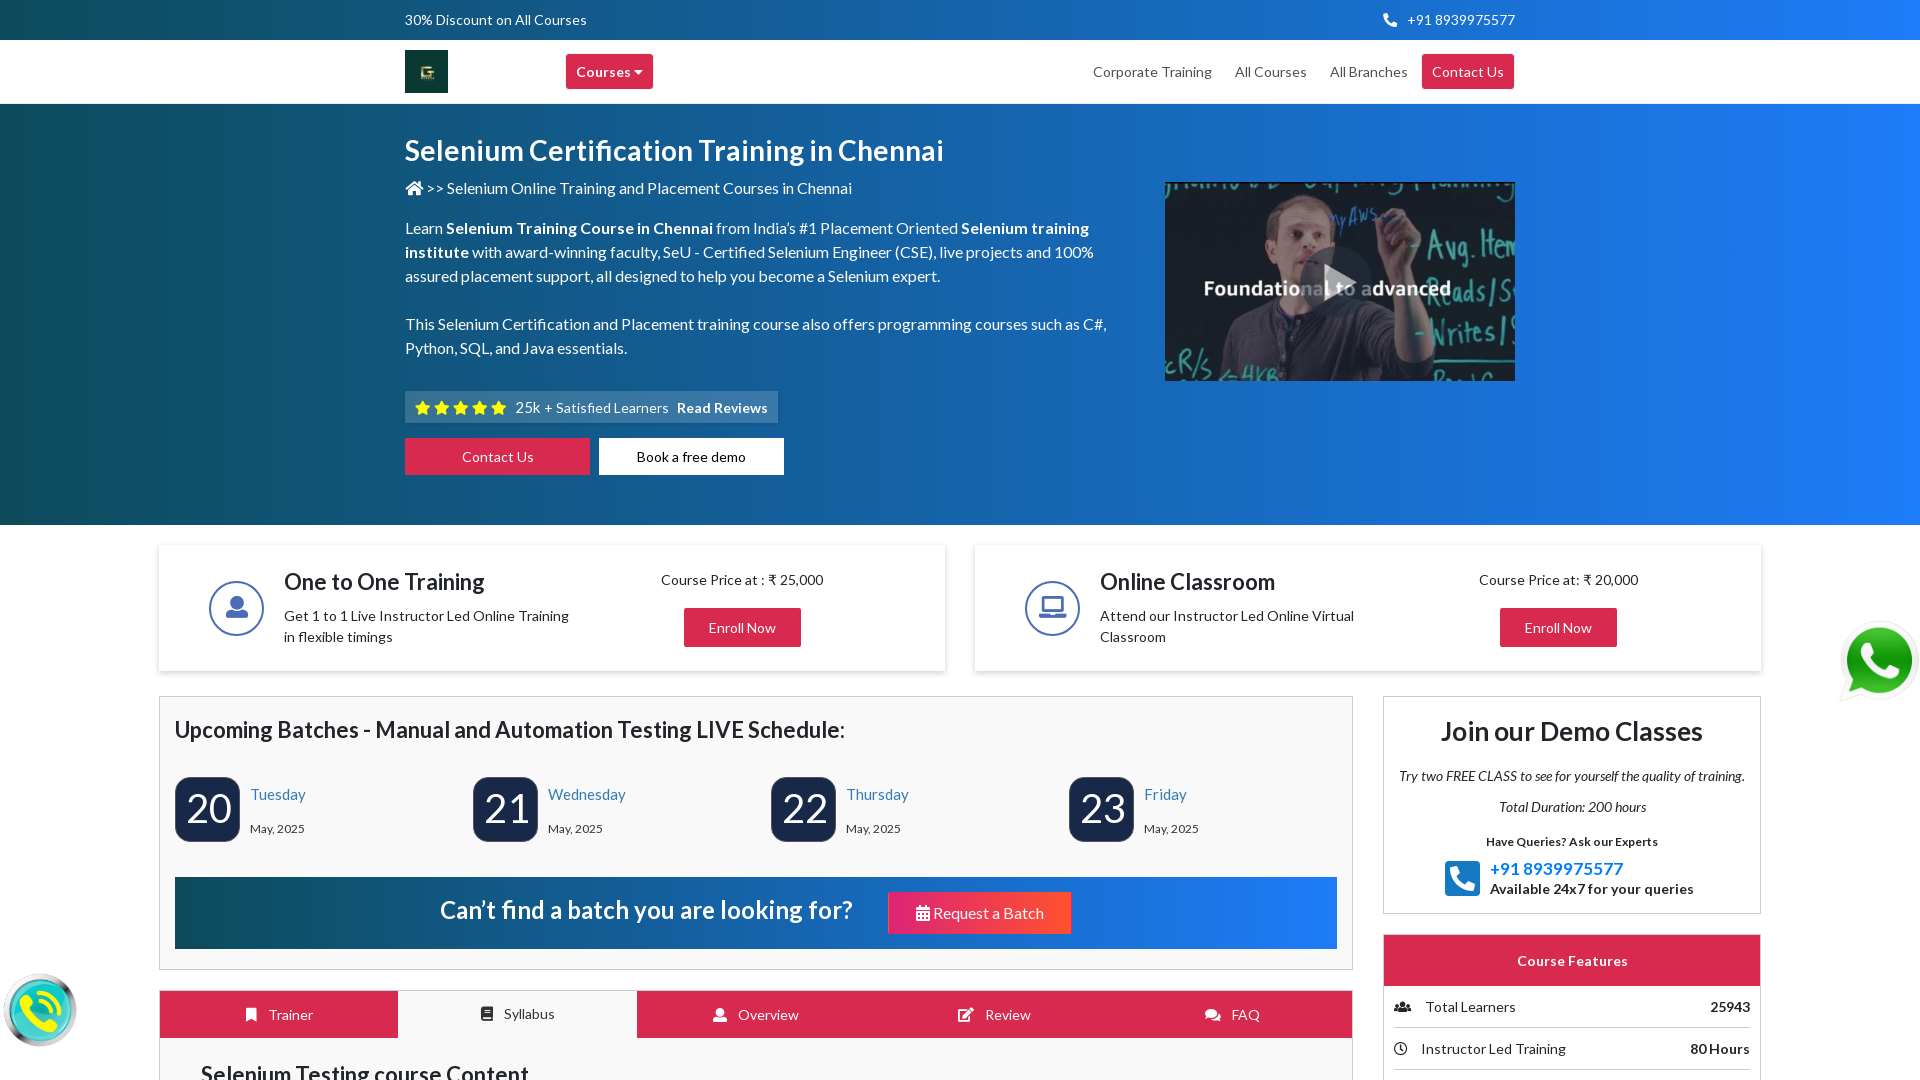

Waited 1000ms for page to load
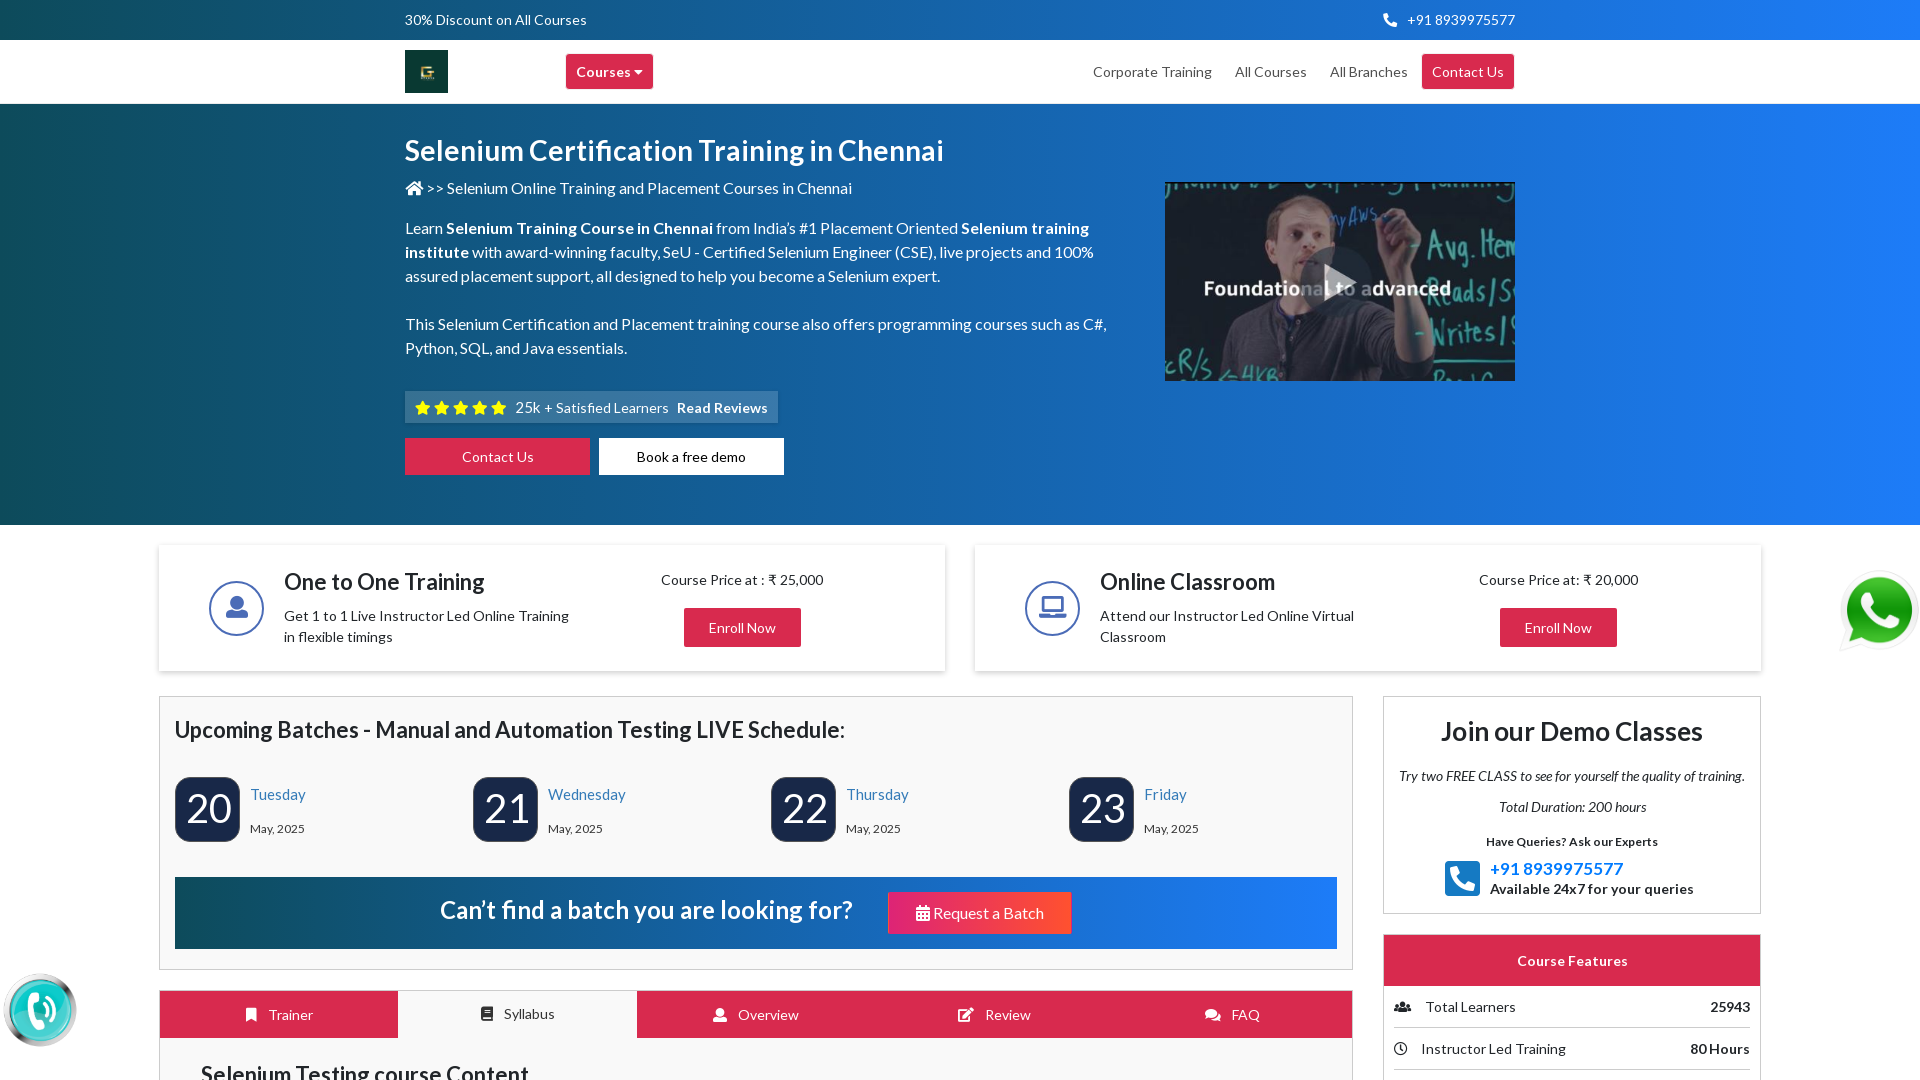

Located heading element with XPath //h2[@class='title mb-0 center']
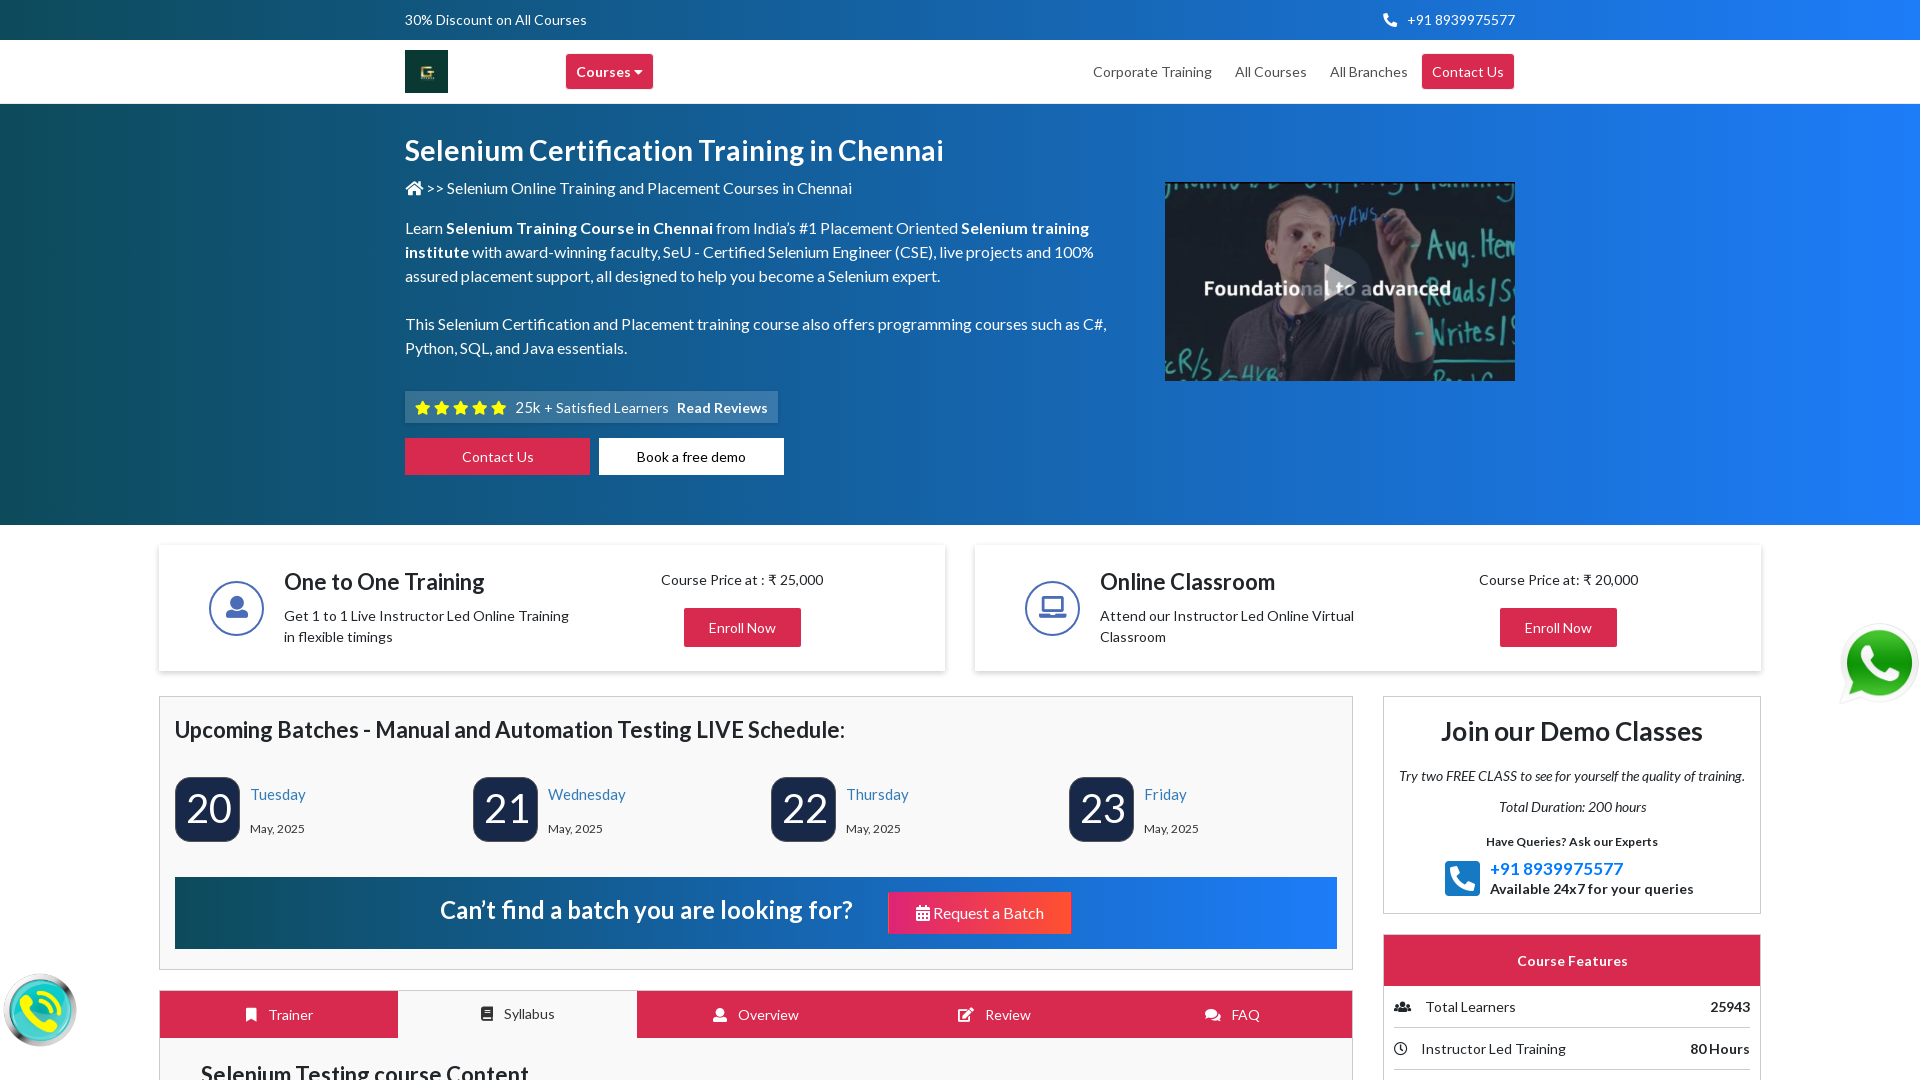

Right-clicked (context clicked) on the heading element at (1480, 540) on xpath=//h2[@class='title mb-0 center']
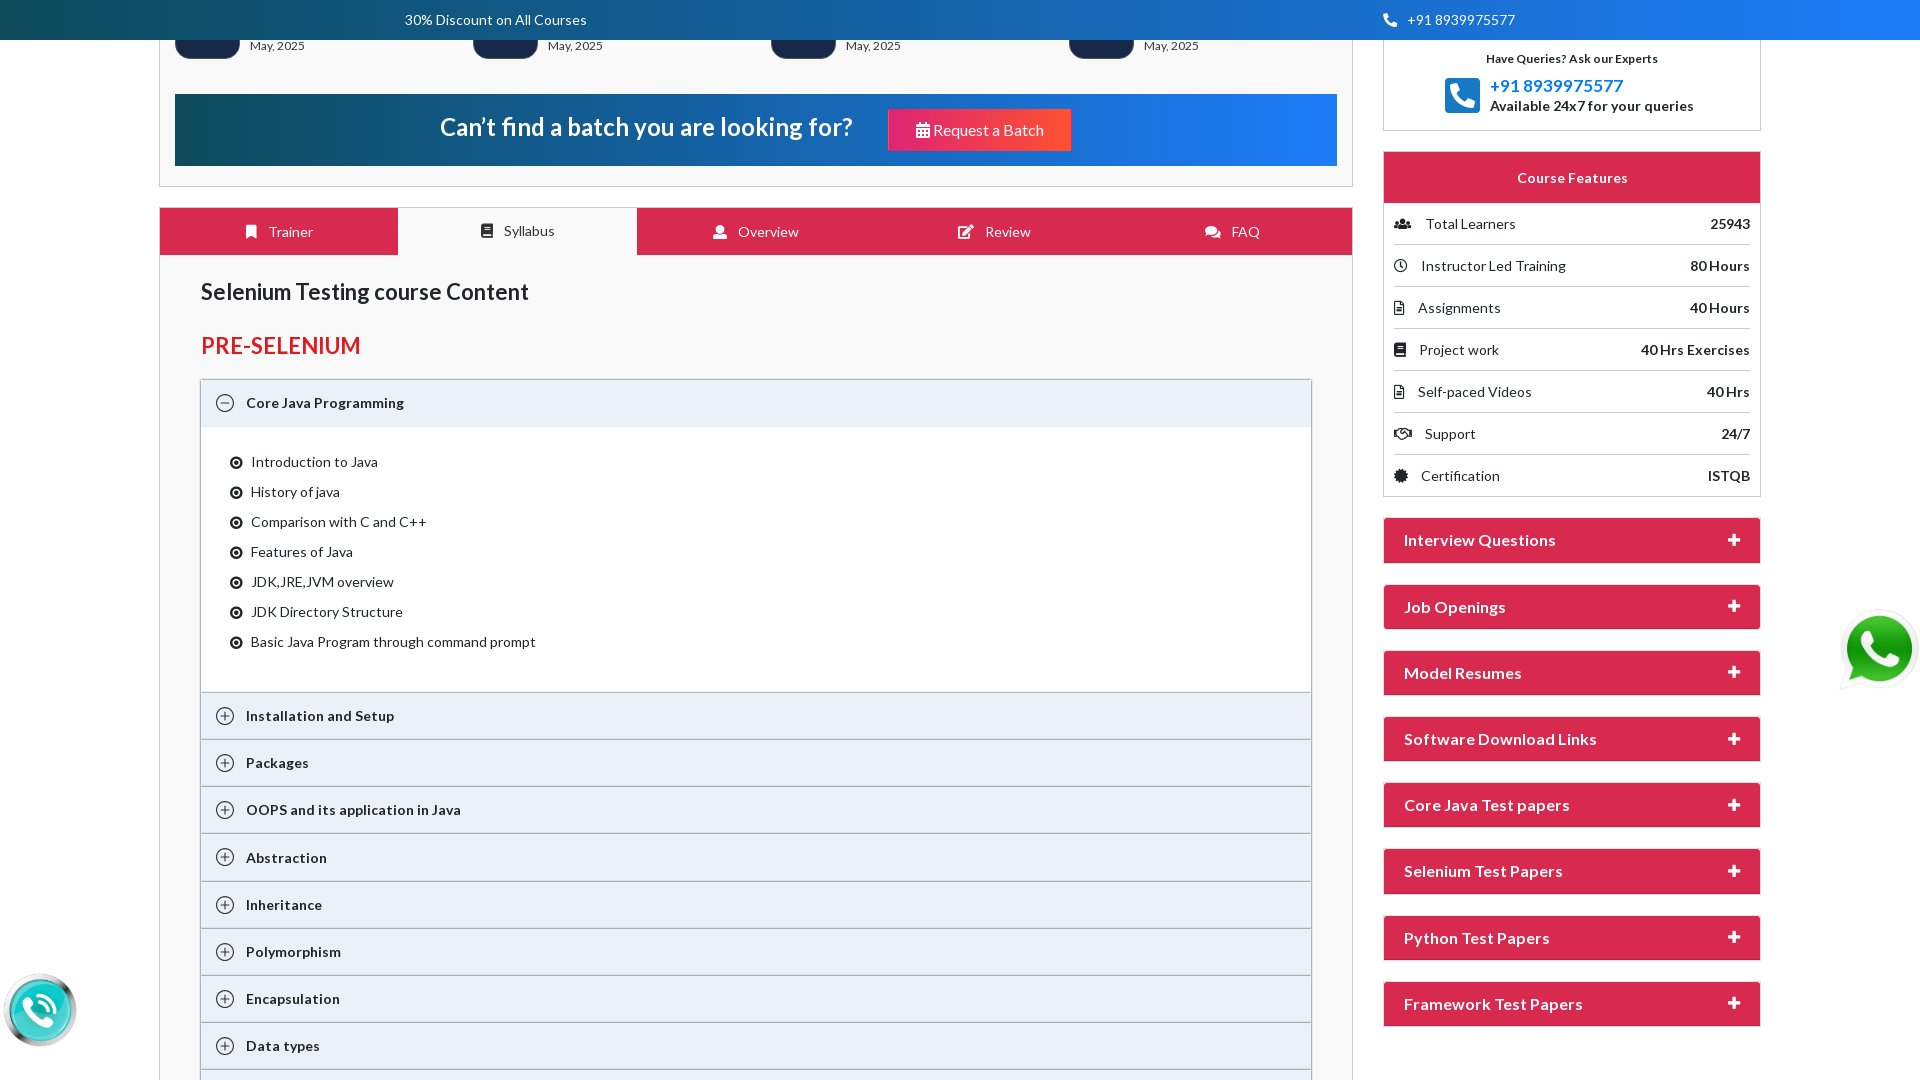

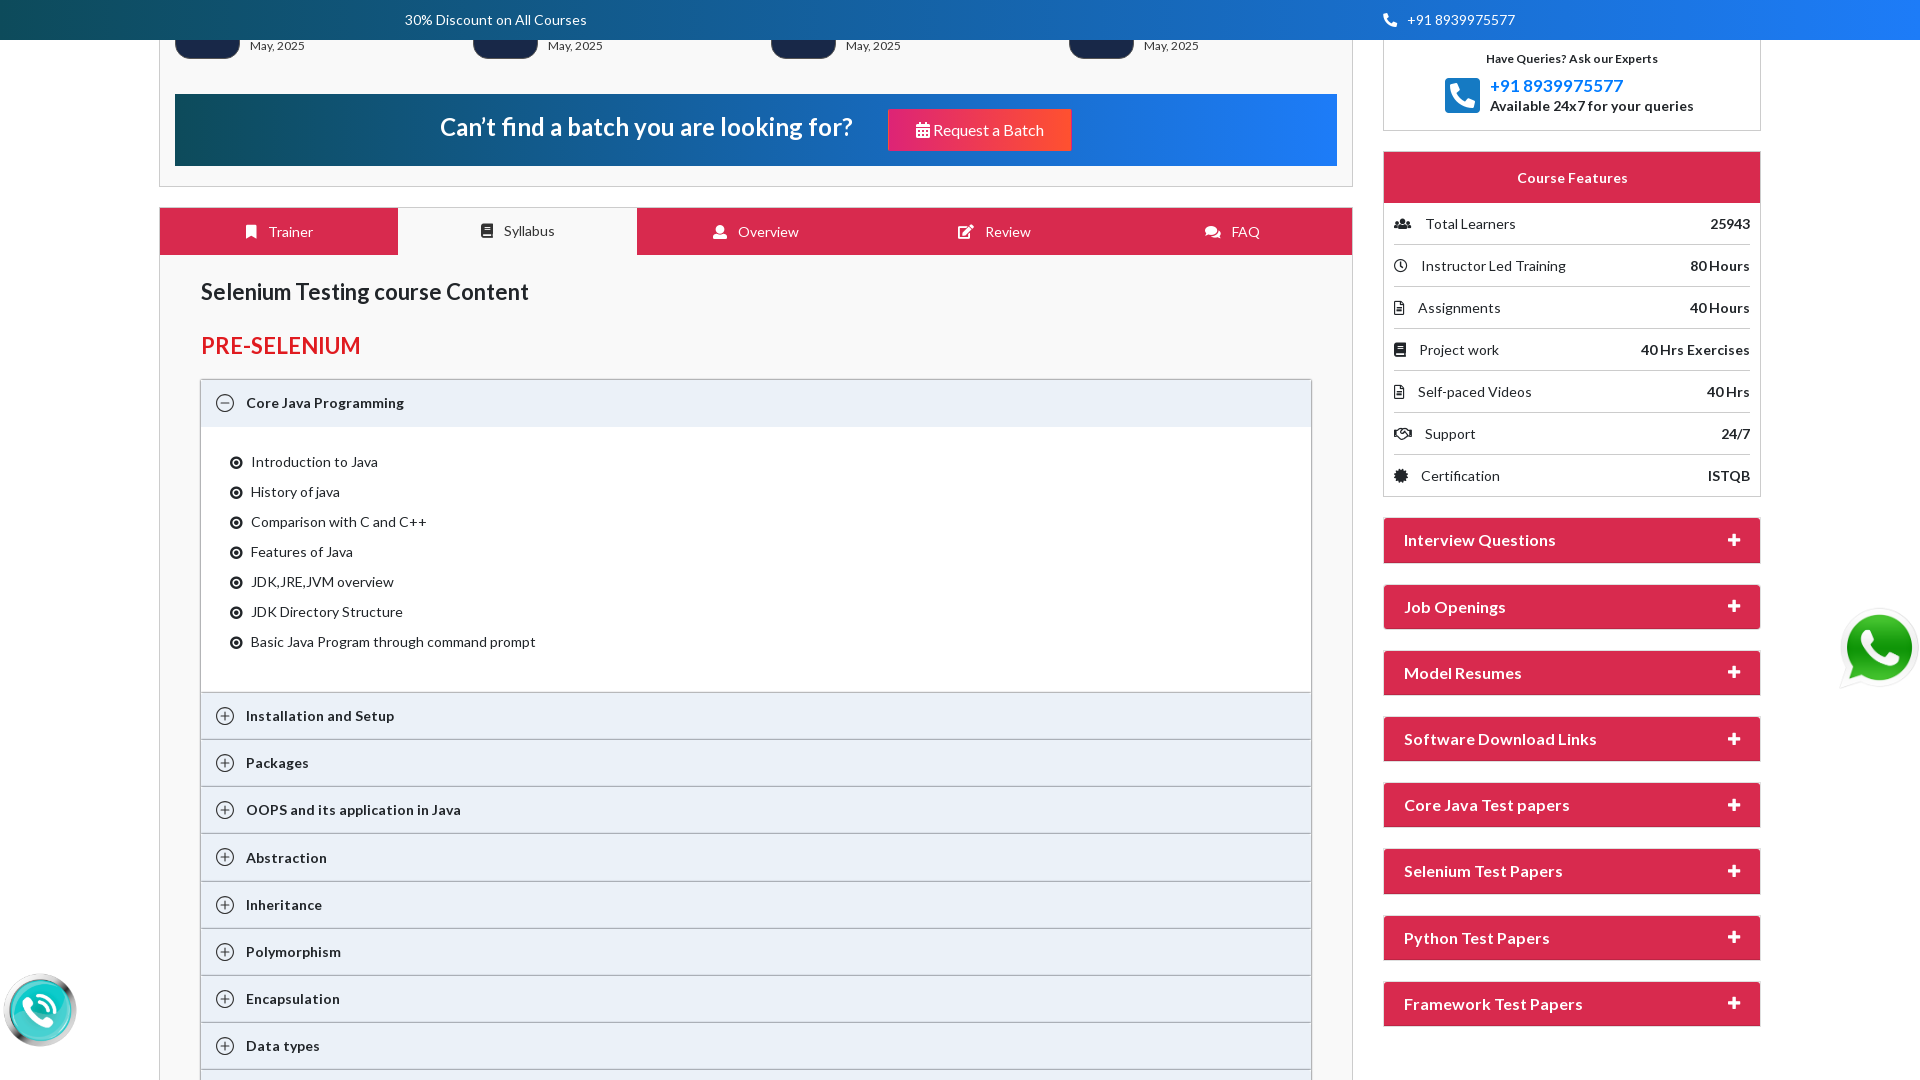